Tests the Python.org search functionality by entering "pycon" in the search box and submitting the search, then verifying results are found.

Starting URL: http://www.python.org

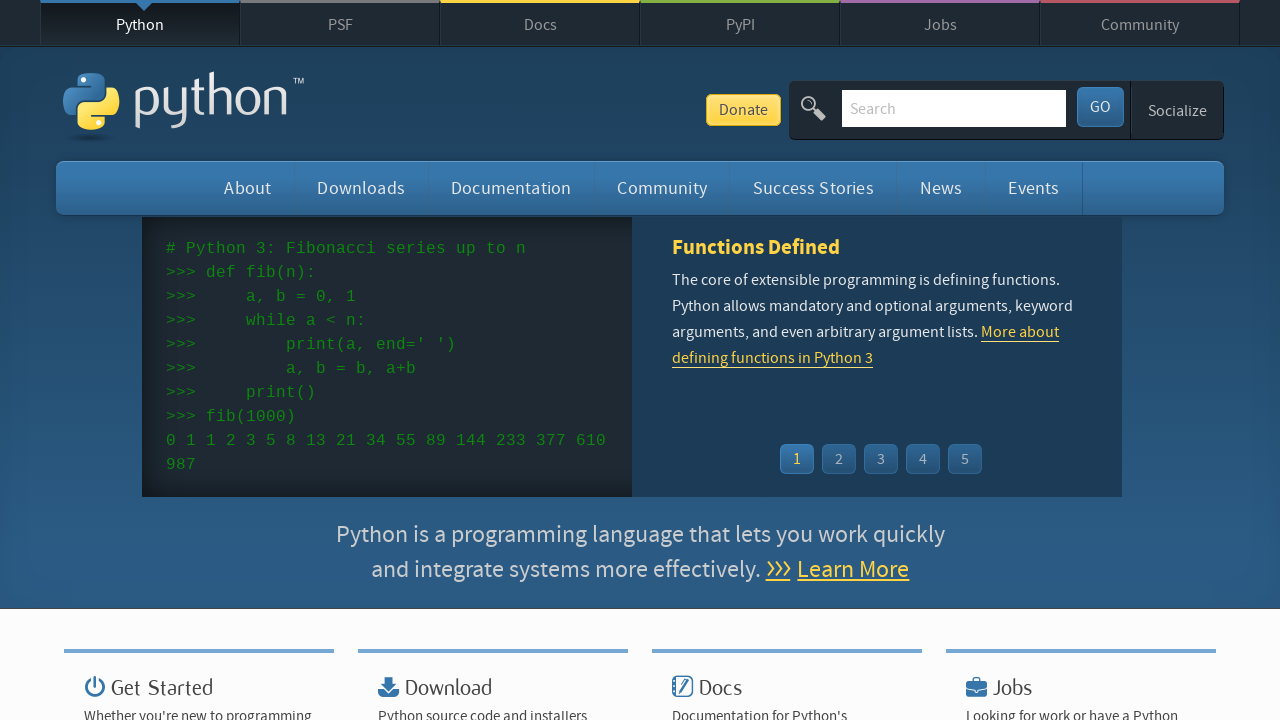

Verified page title contains 'Python'
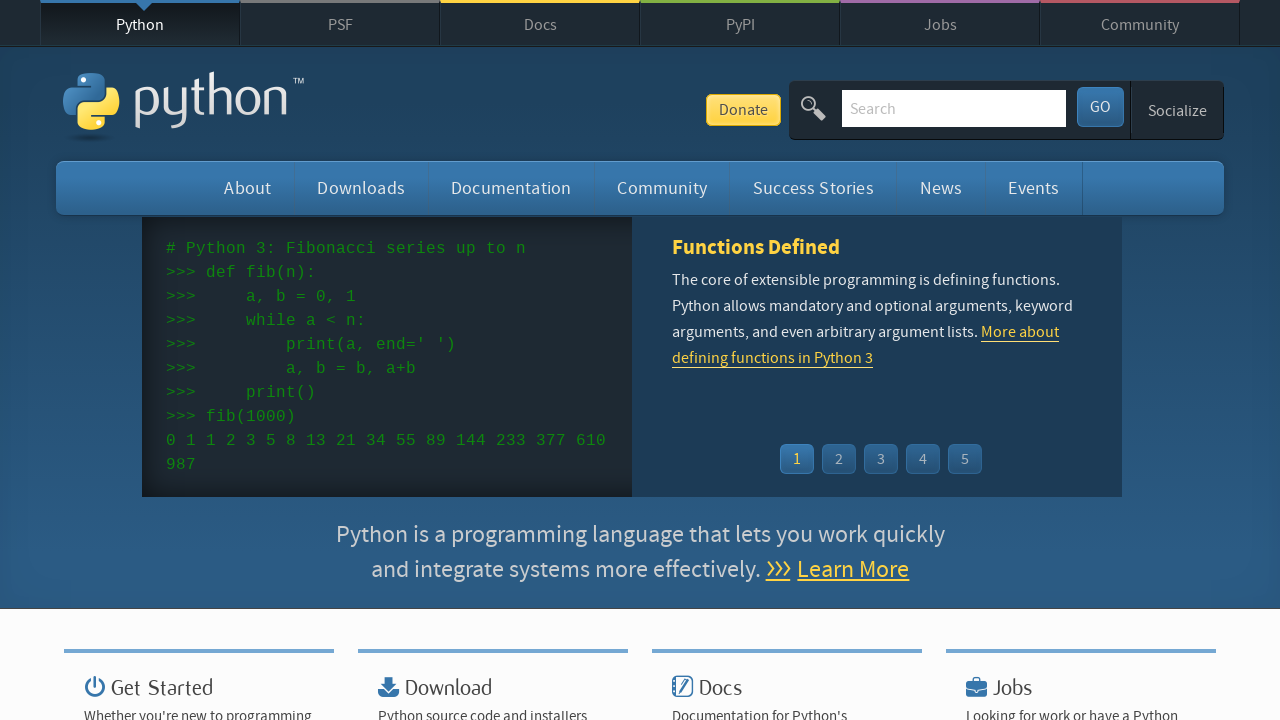

Cleared search box on input[name='q']
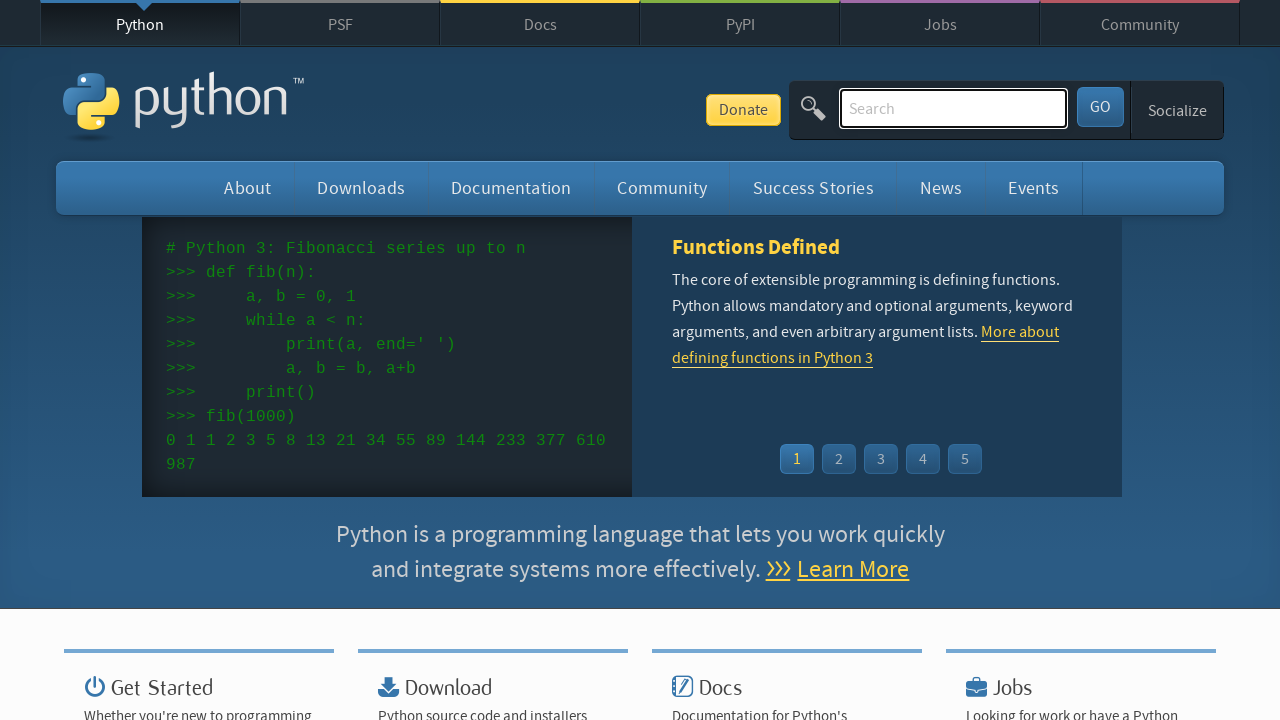

Entered 'pycon' in search box on input[name='q']
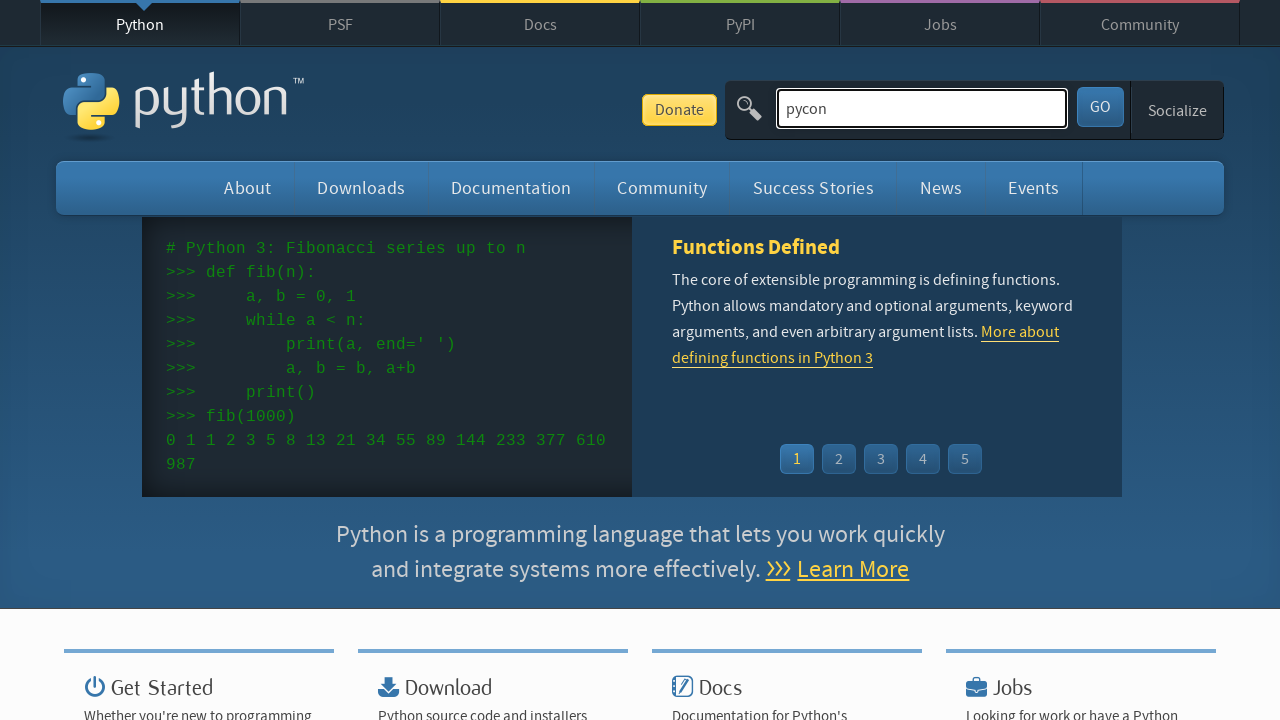

Submitted search by pressing Enter on input[name='q']
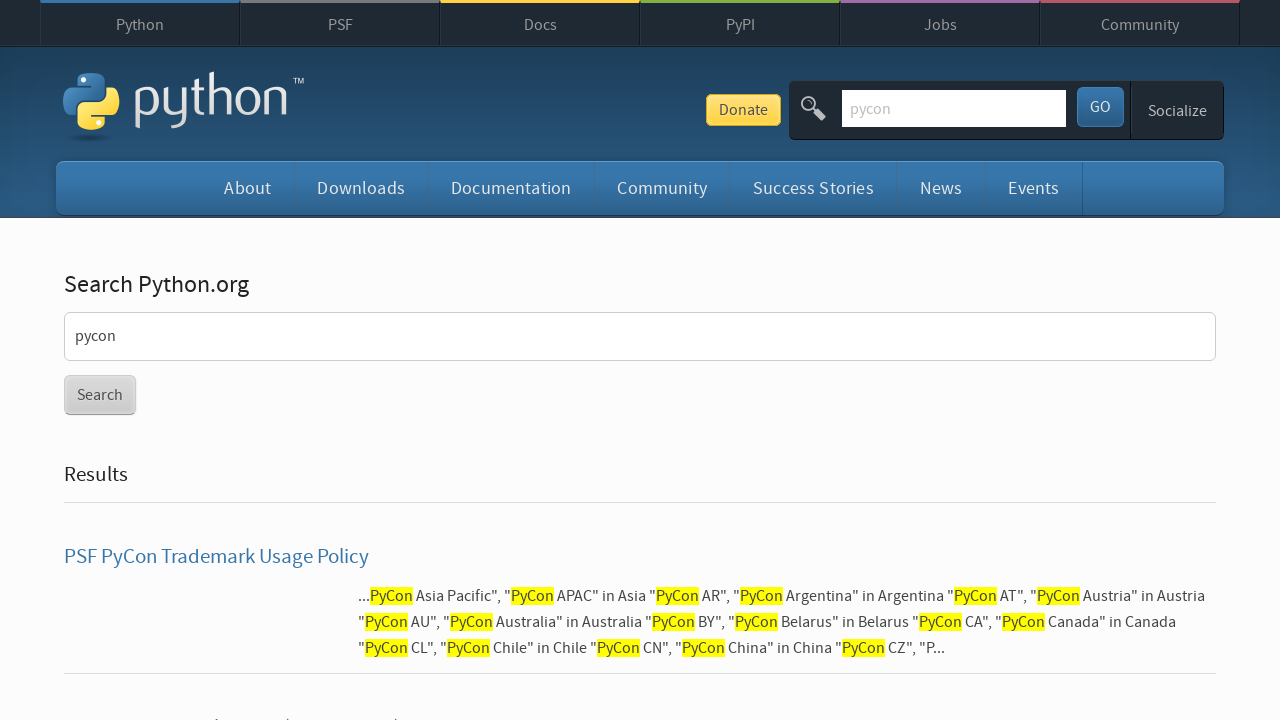

Waited for network idle state after search
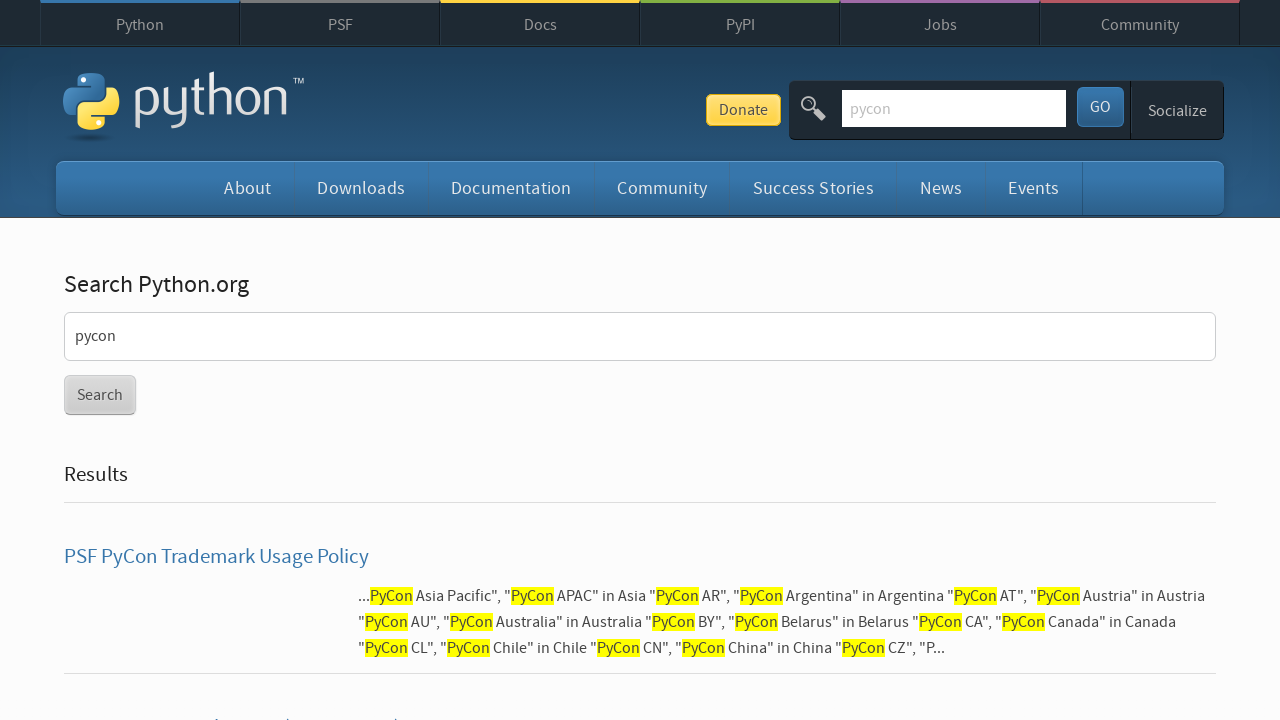

Verified that search results were found (no 'No results found' message)
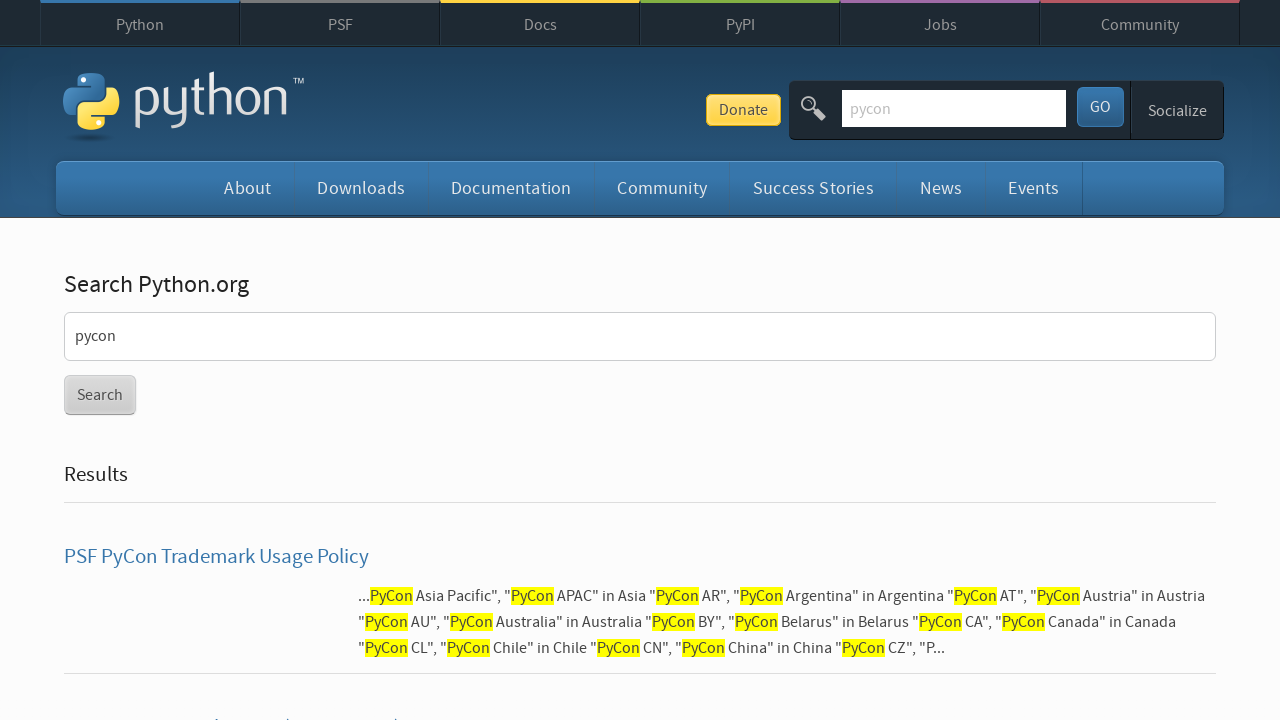

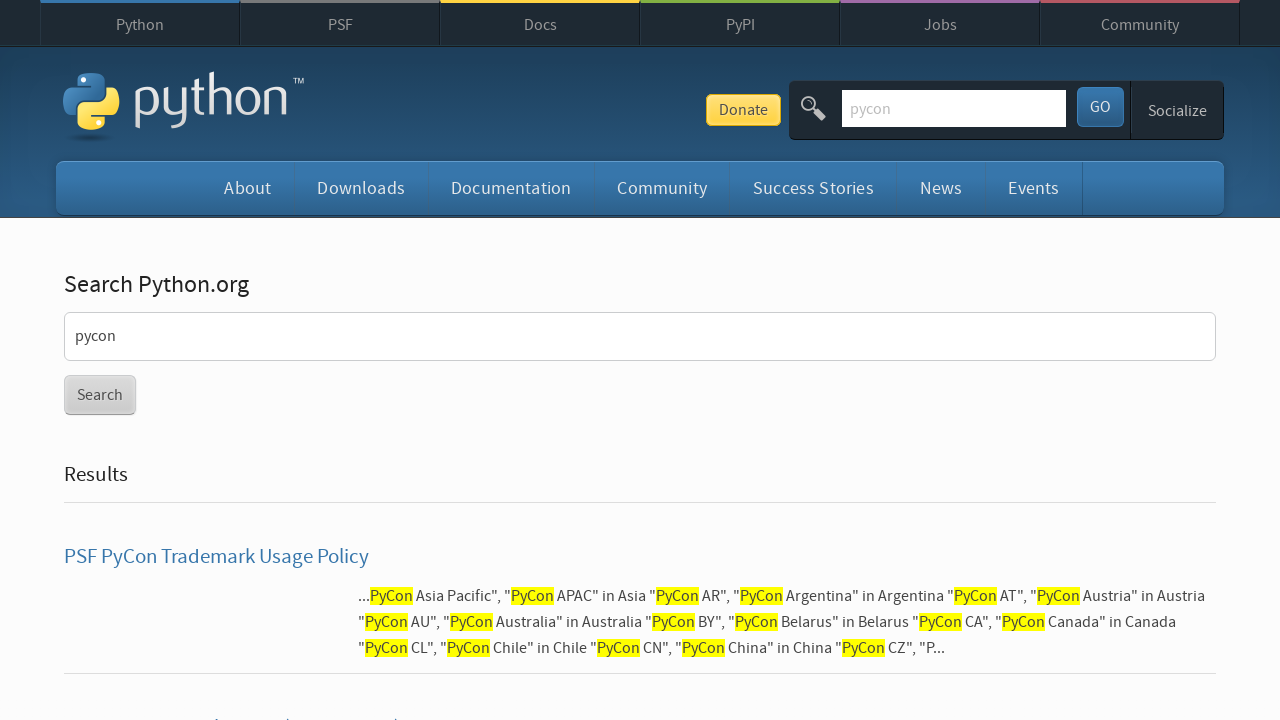